Navigates to a registration form and interacts with the Skills dropdown to verify it contains selectable options

Starting URL: http://demo.automationtesting.in/Register.html

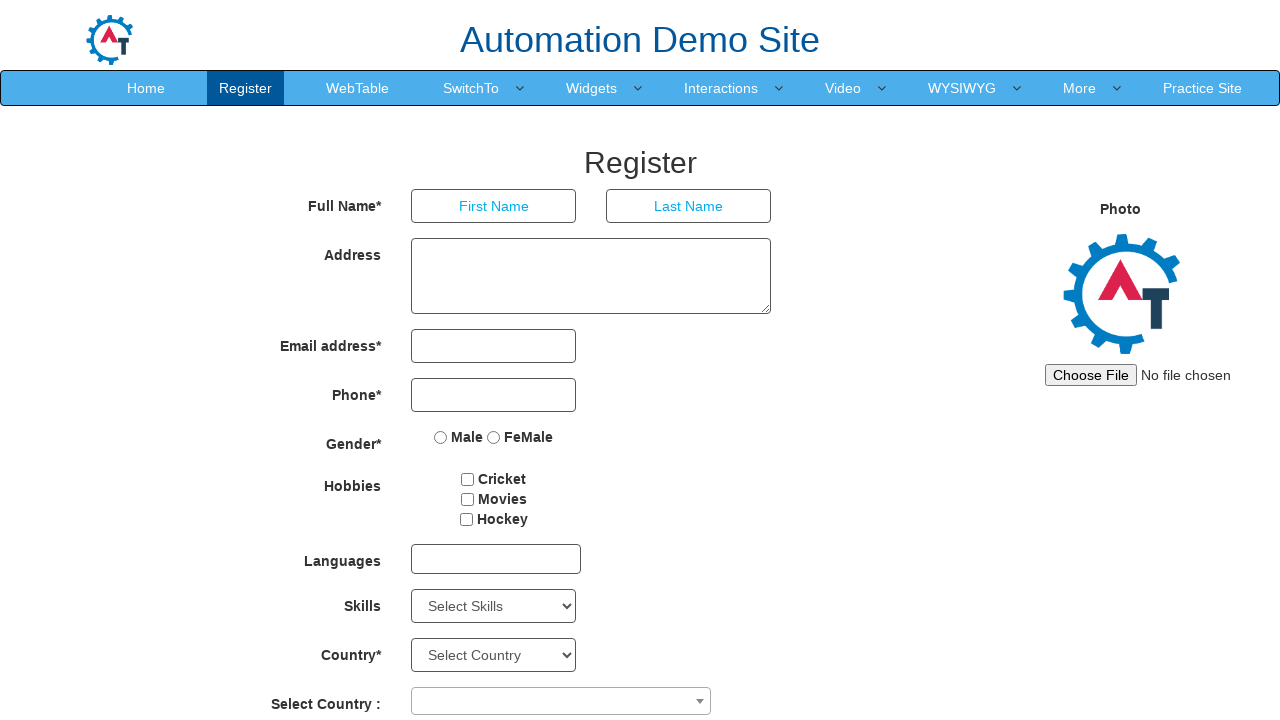

Skills dropdown element is available
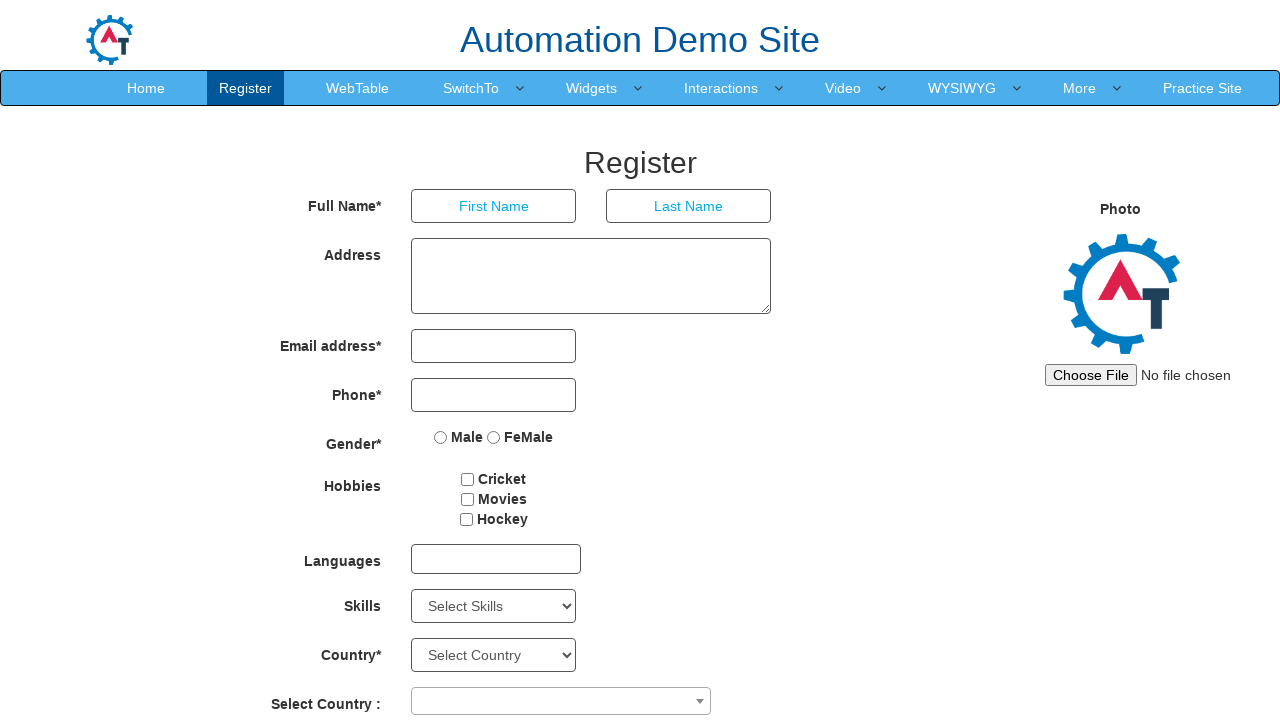

Clicked on Skills dropdown to open it at (494, 606) on #Skills
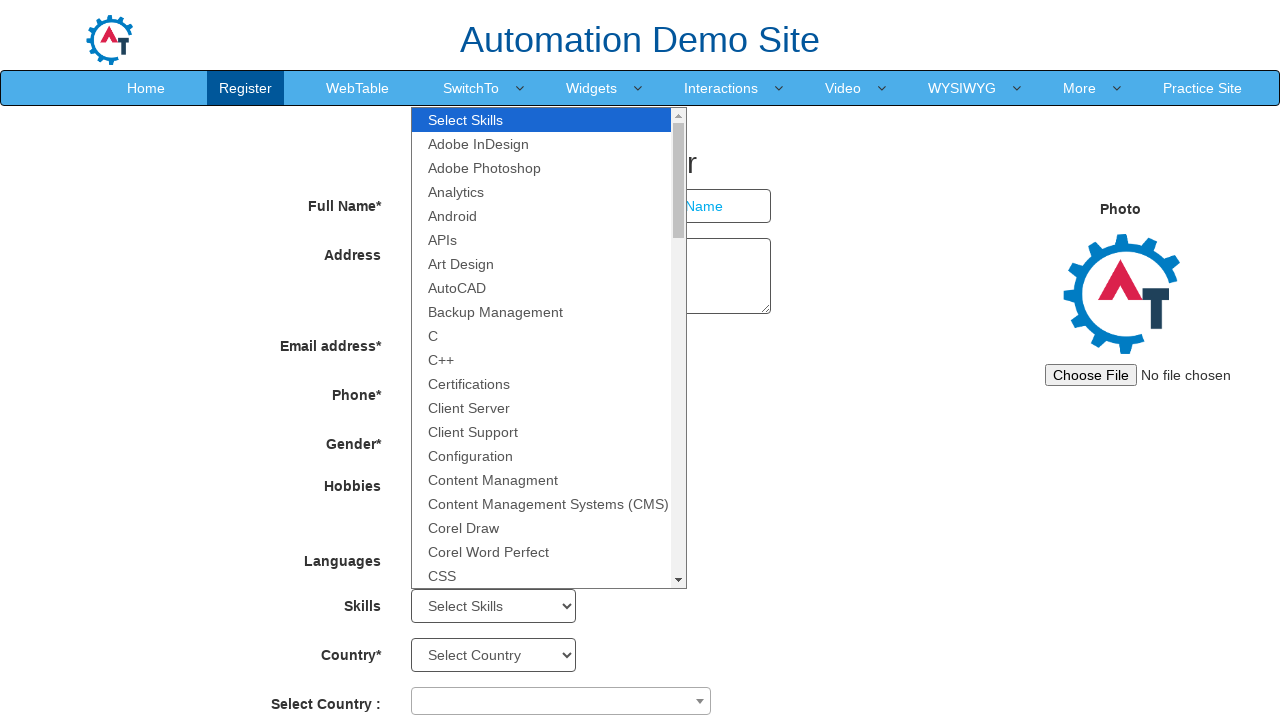

Selected 'Android' from Skills dropdown on #Skills
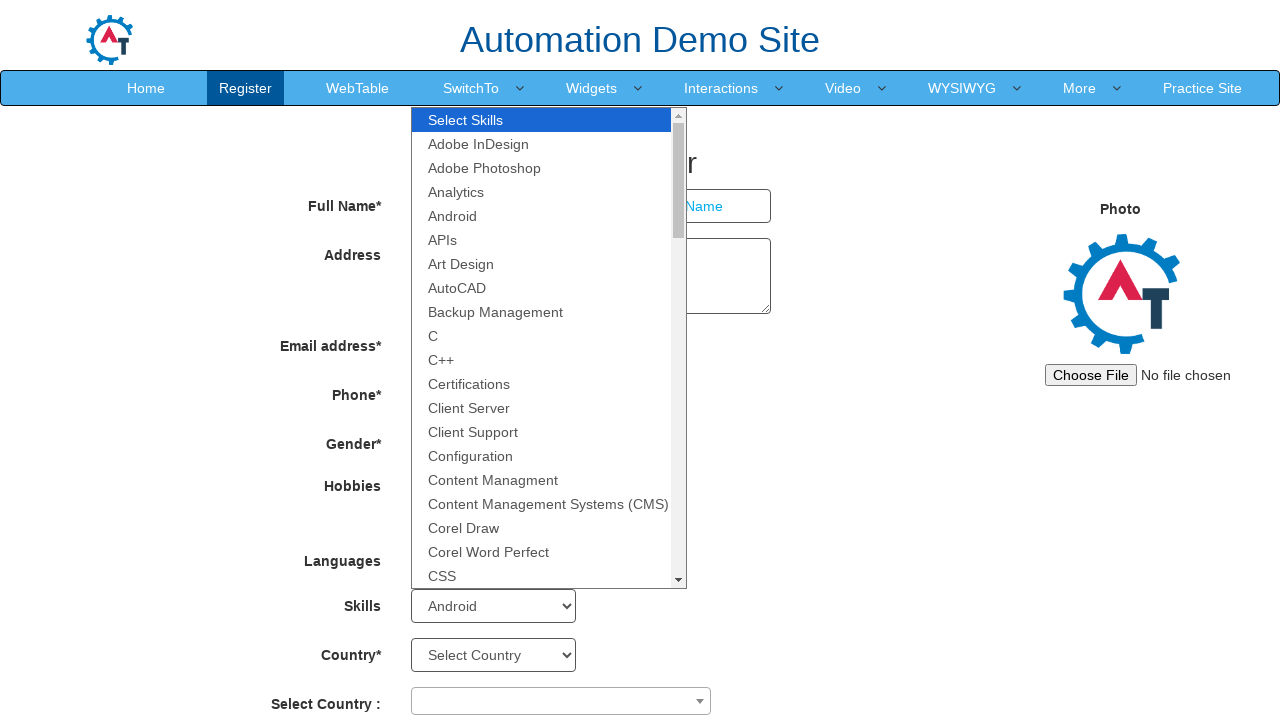

Verified that a skill was successfully selected
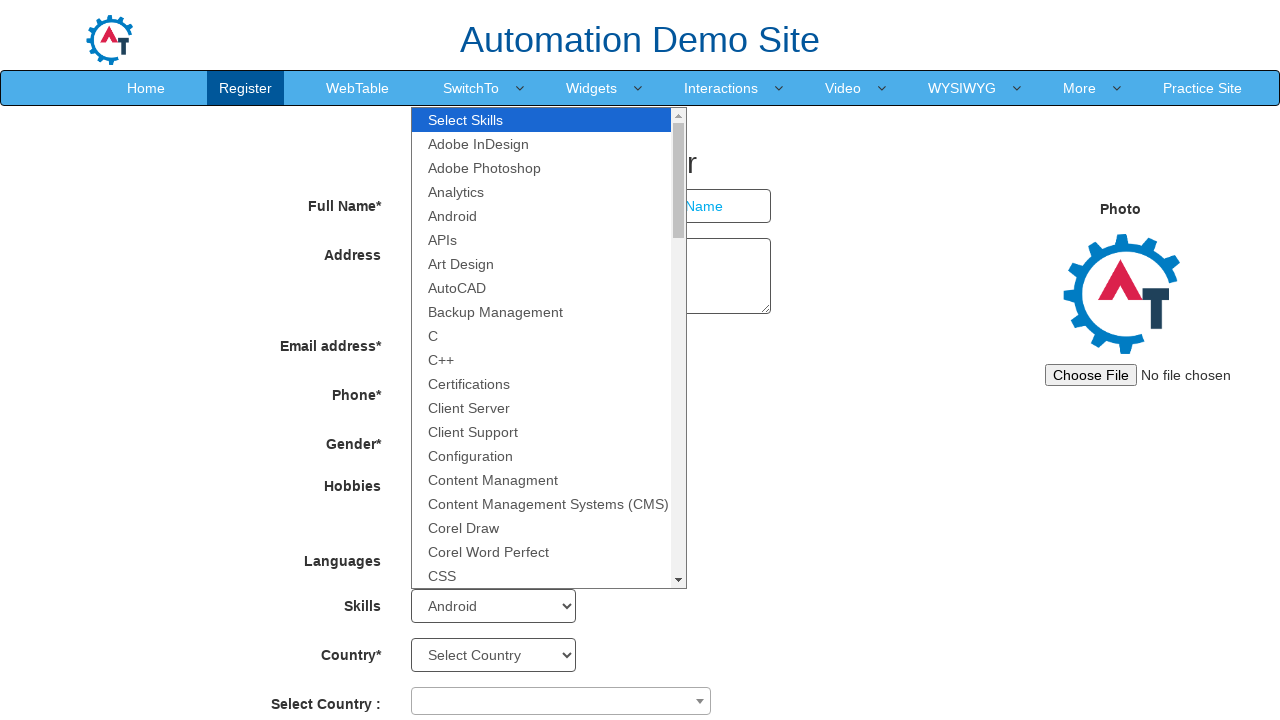

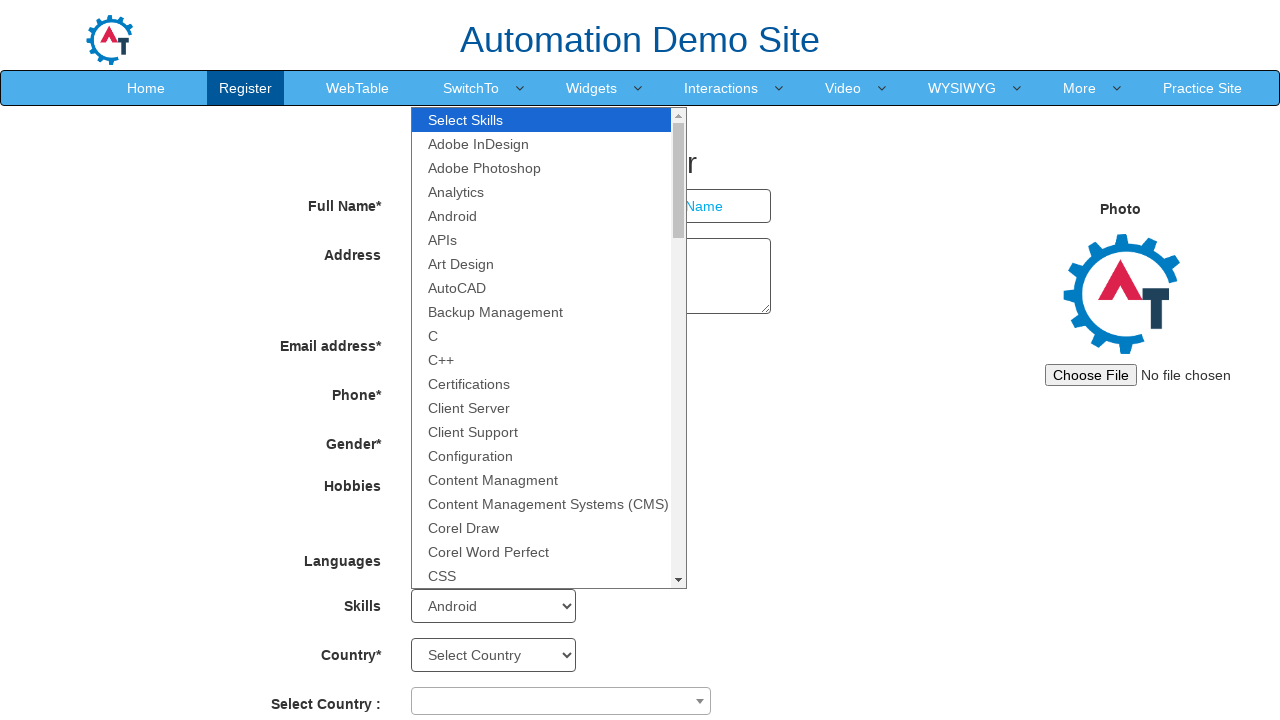